Tests JavaScript alert handling by clicking the first button, accepting the alert, and verifying the result message confirms successful click

Starting URL: https://the-internet.herokuapp.com/javascript_alerts

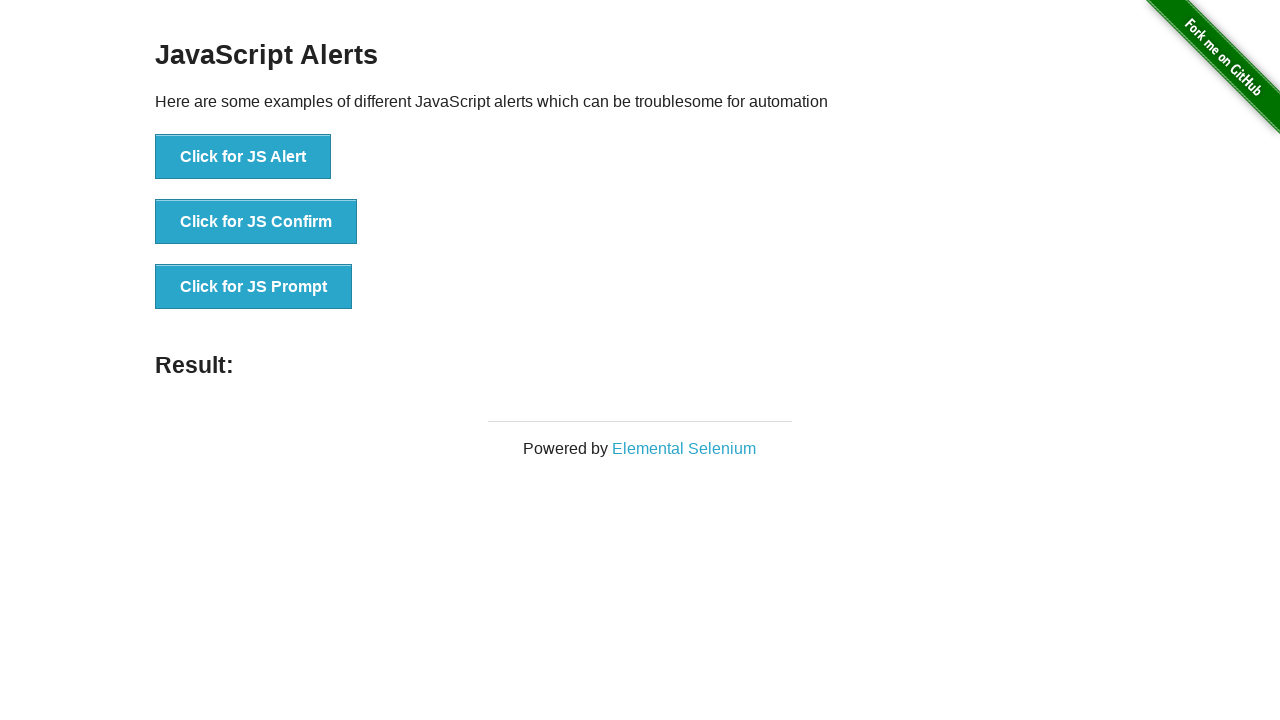

Clicked the 'Click for JS Alert' button at (243, 157) on xpath=//*[text()='Click for JS Alert']
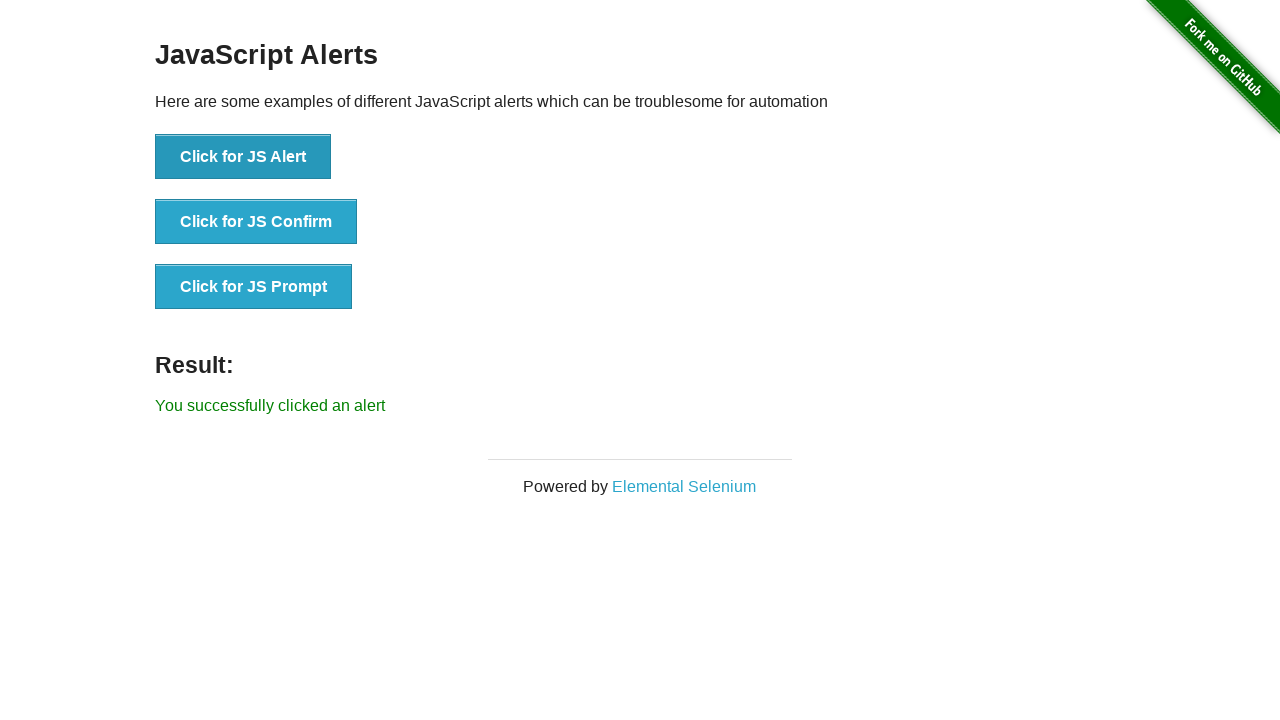

Set up dialog handler to accept alerts
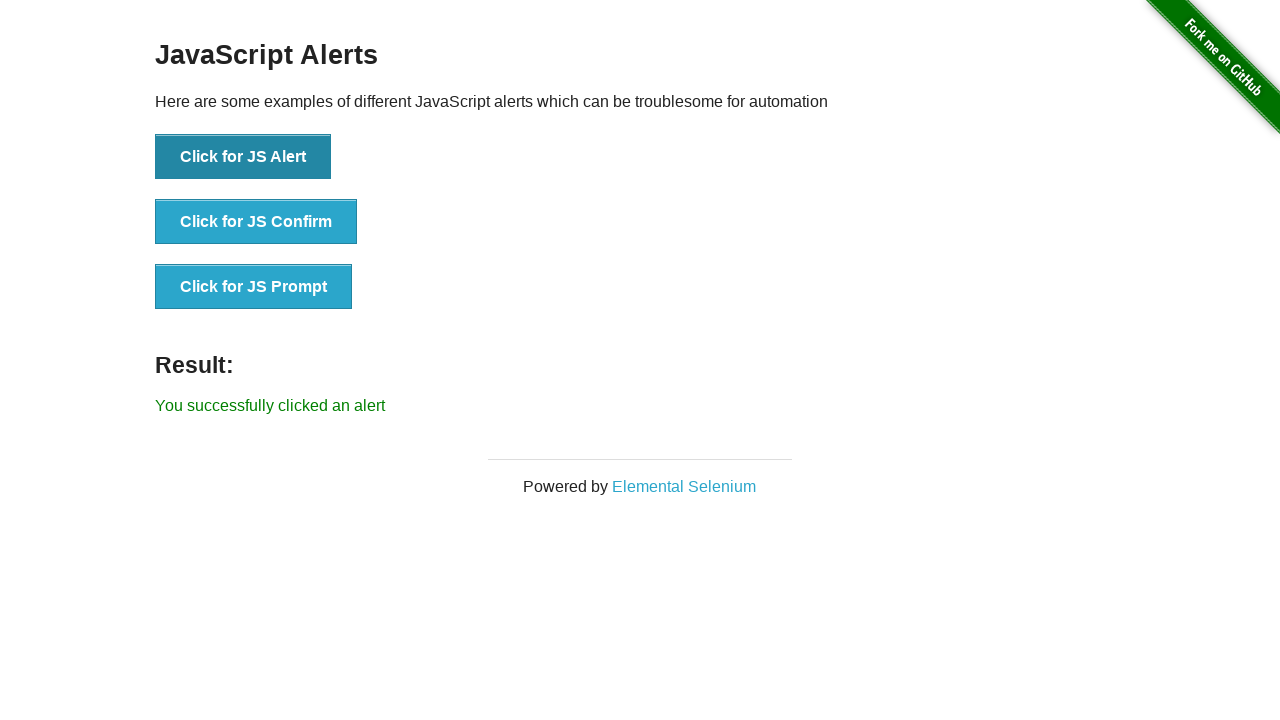

Clicked the 'Click for JS Alert' button to trigger alert at (243, 157) on xpath=//*[text()='Click for JS Alert']
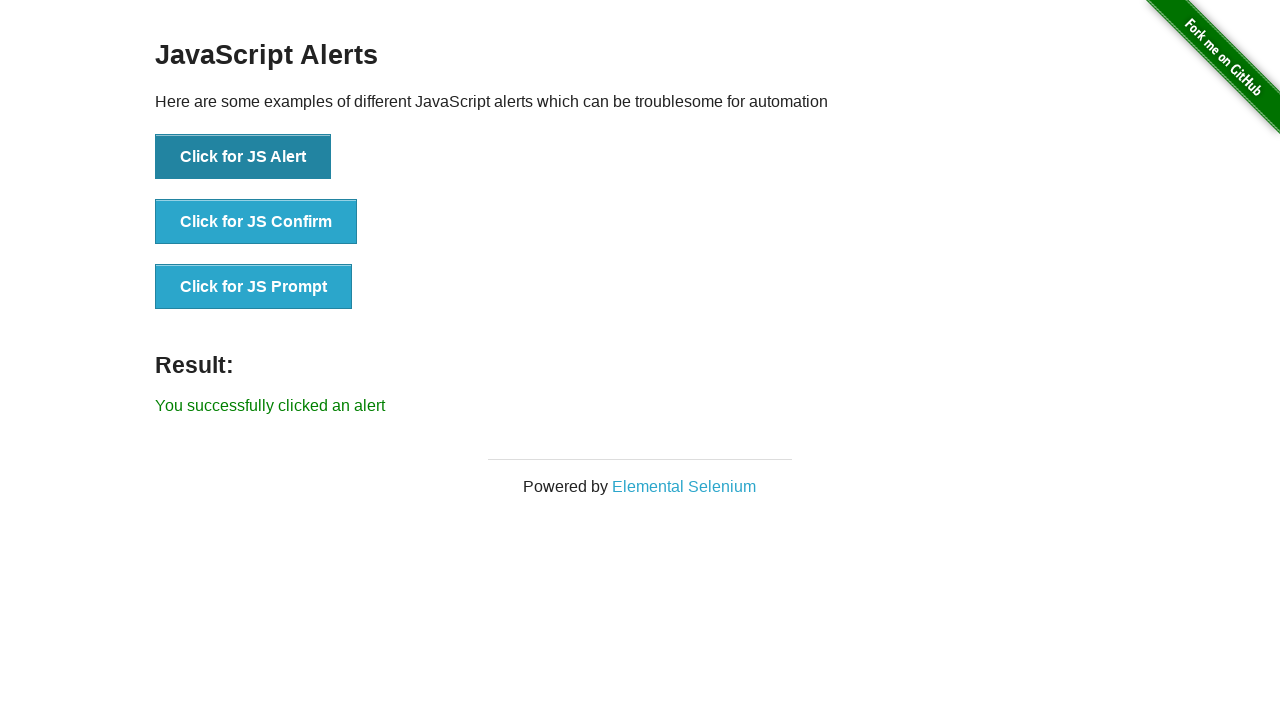

Verified result message 'You successfully clicked an alert' appeared
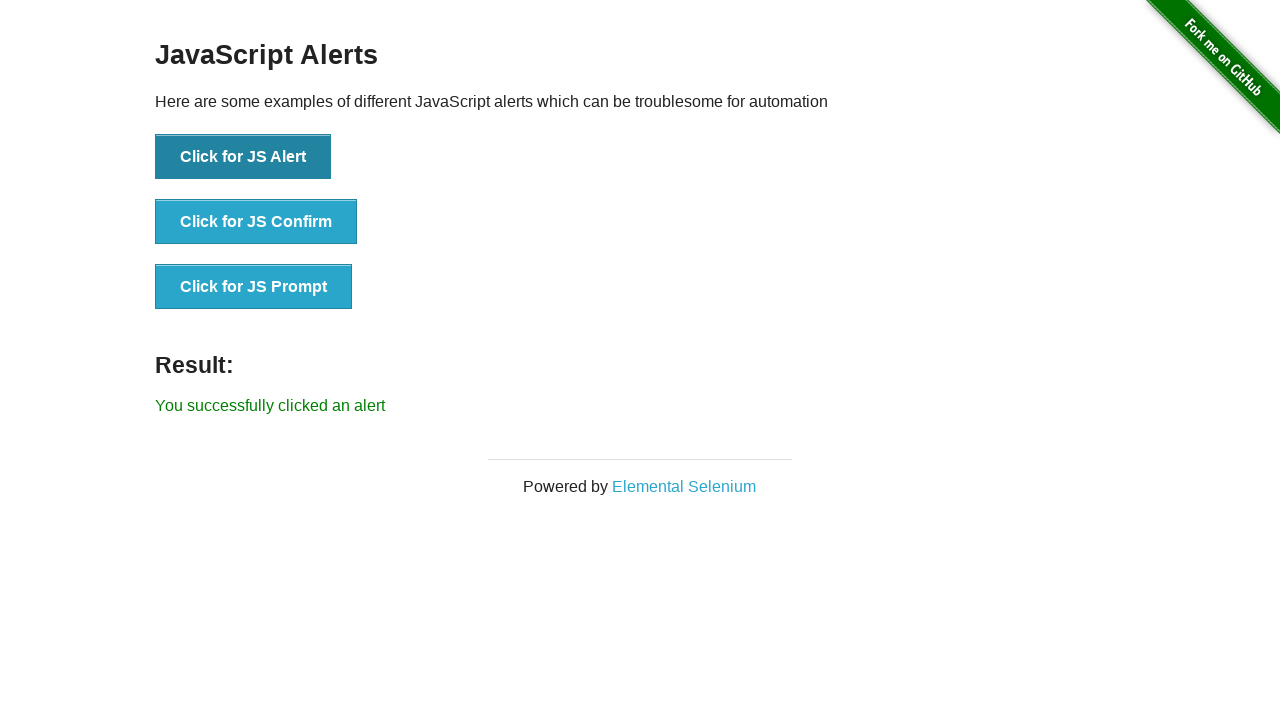

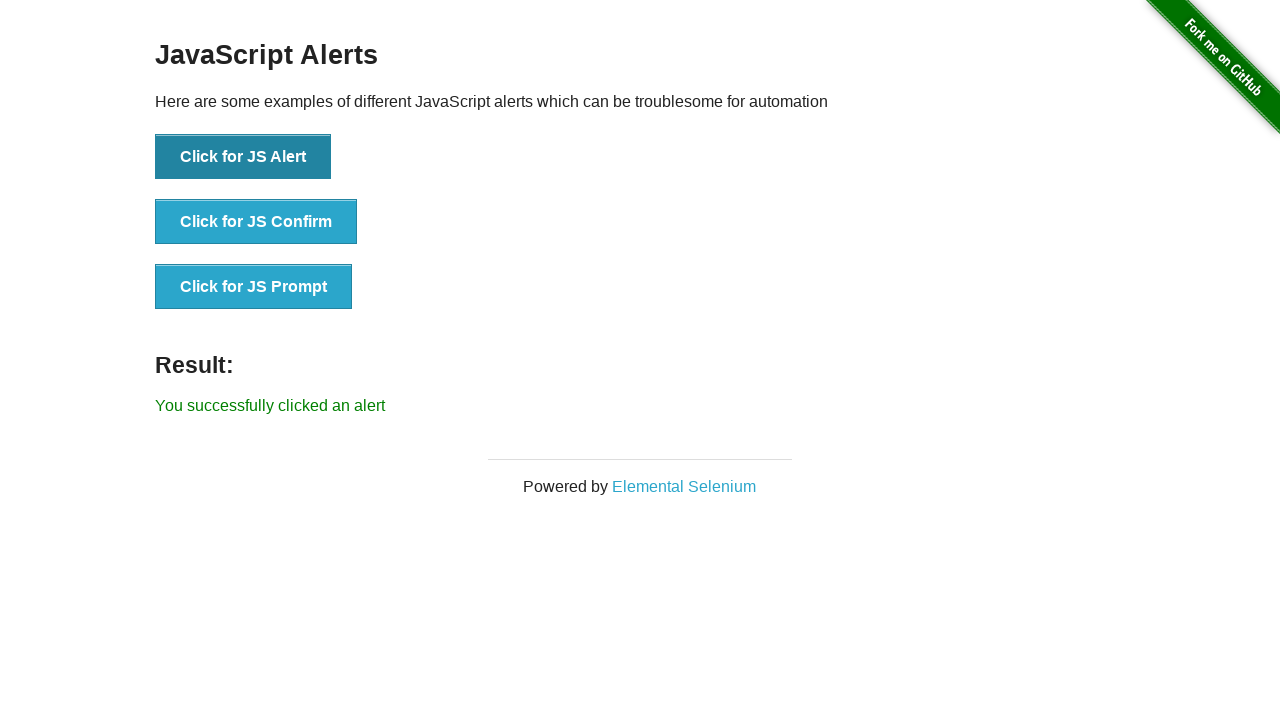